Tests dynamic controls on a web page by clicking a remove button, waiting for a message to appear confirming removal, then clicking add button and verifying the element returns with appropriate messages.

Starting URL: http://the-internet.herokuapp.com/dynamic_controls

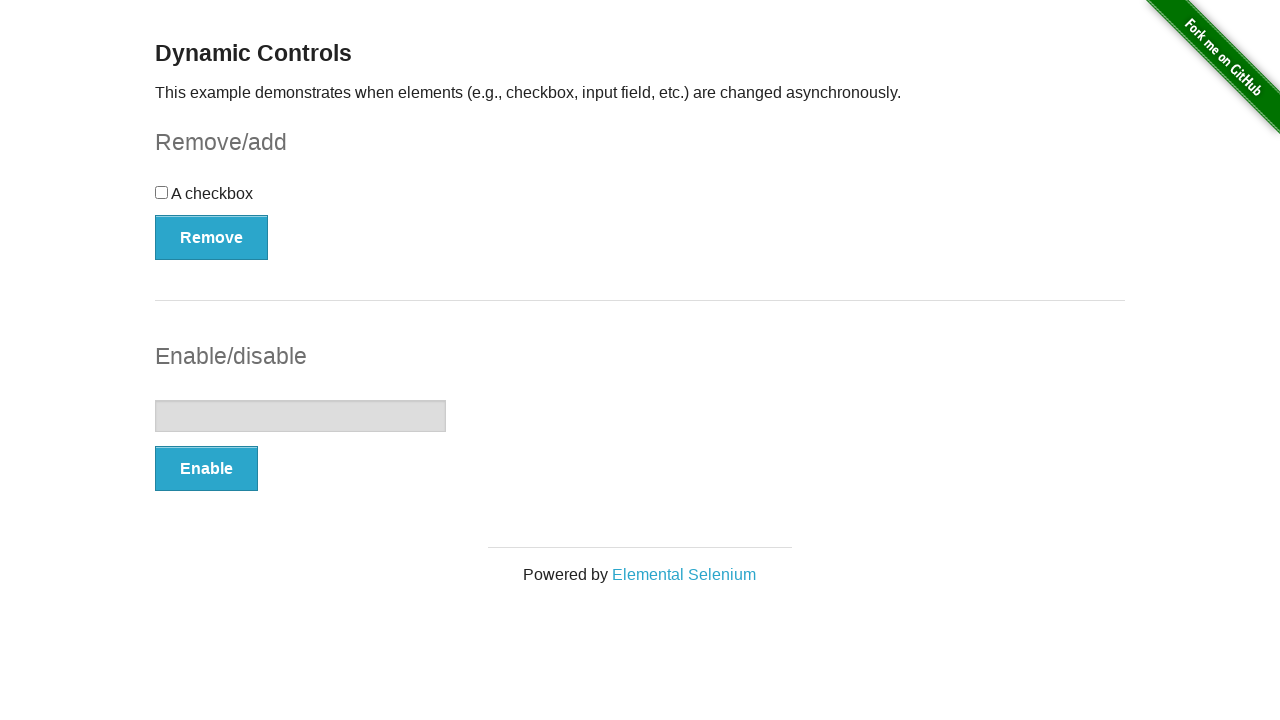

Clicked remove button to remove the checkbox at (212, 237) on xpath=//button[@onclick='swapCheckbox()']
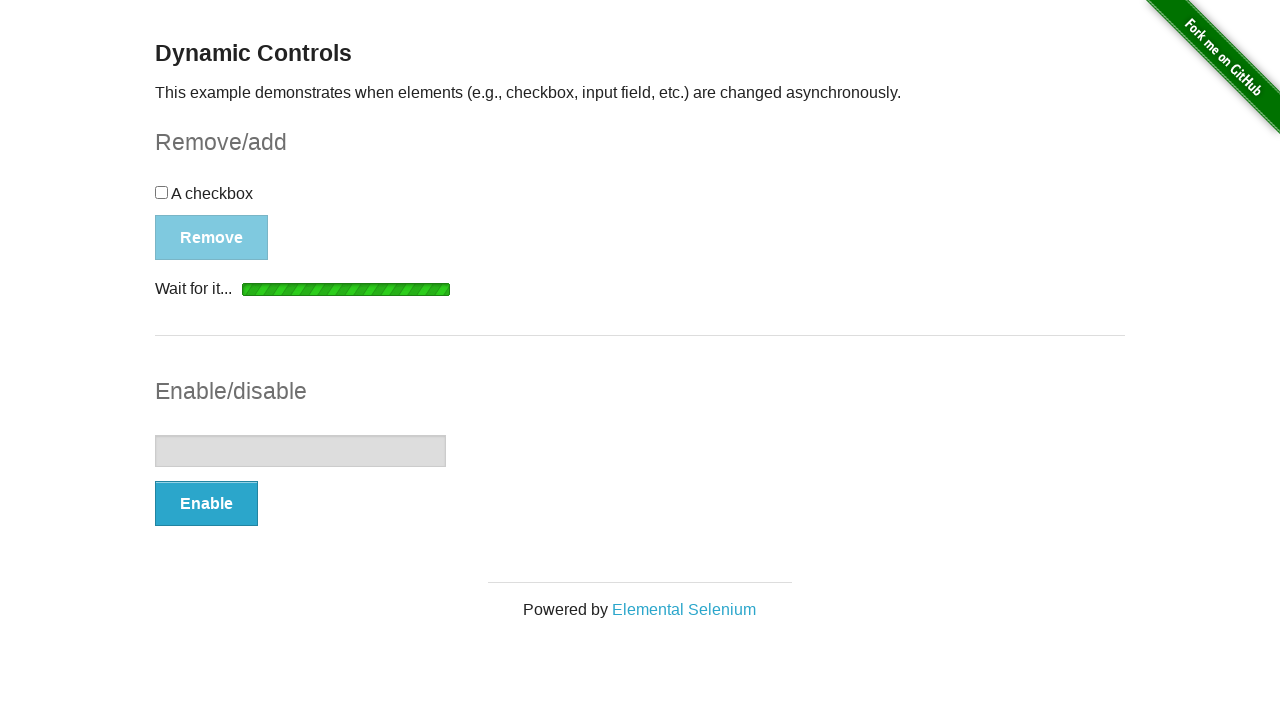

Waited for removal confirmation message to appear
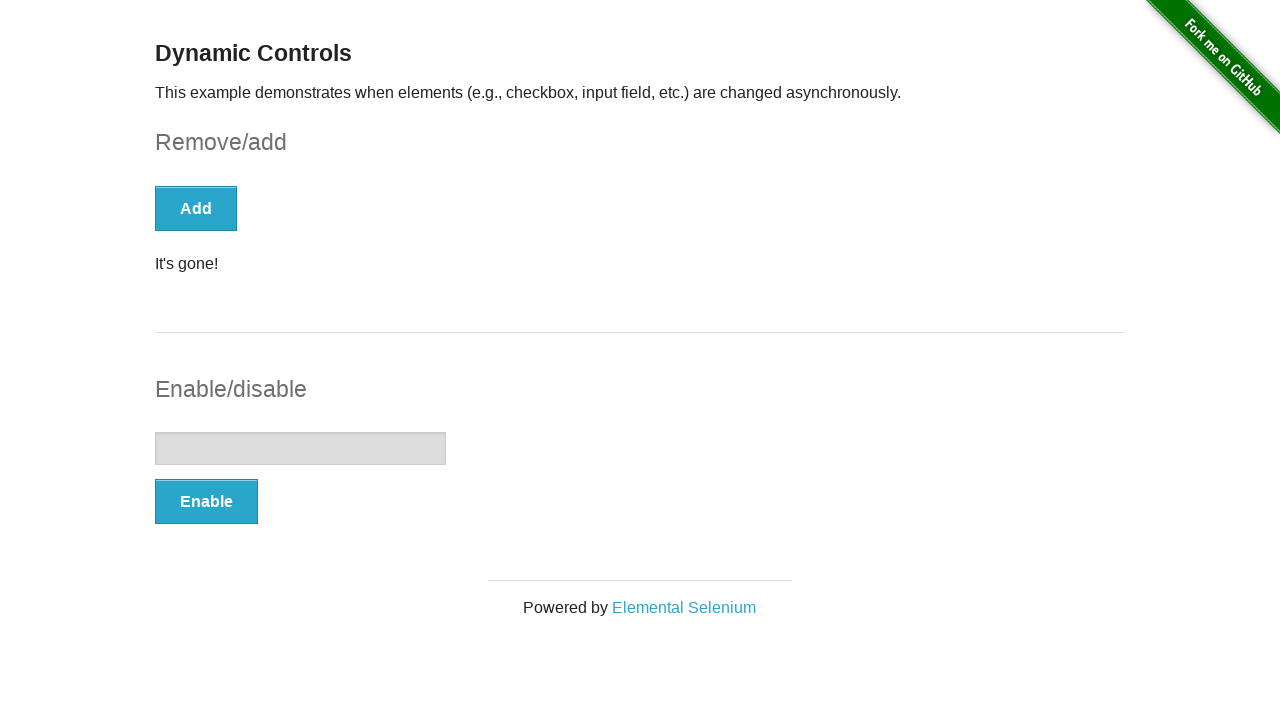

Retrieved message text: 'It's gone!'
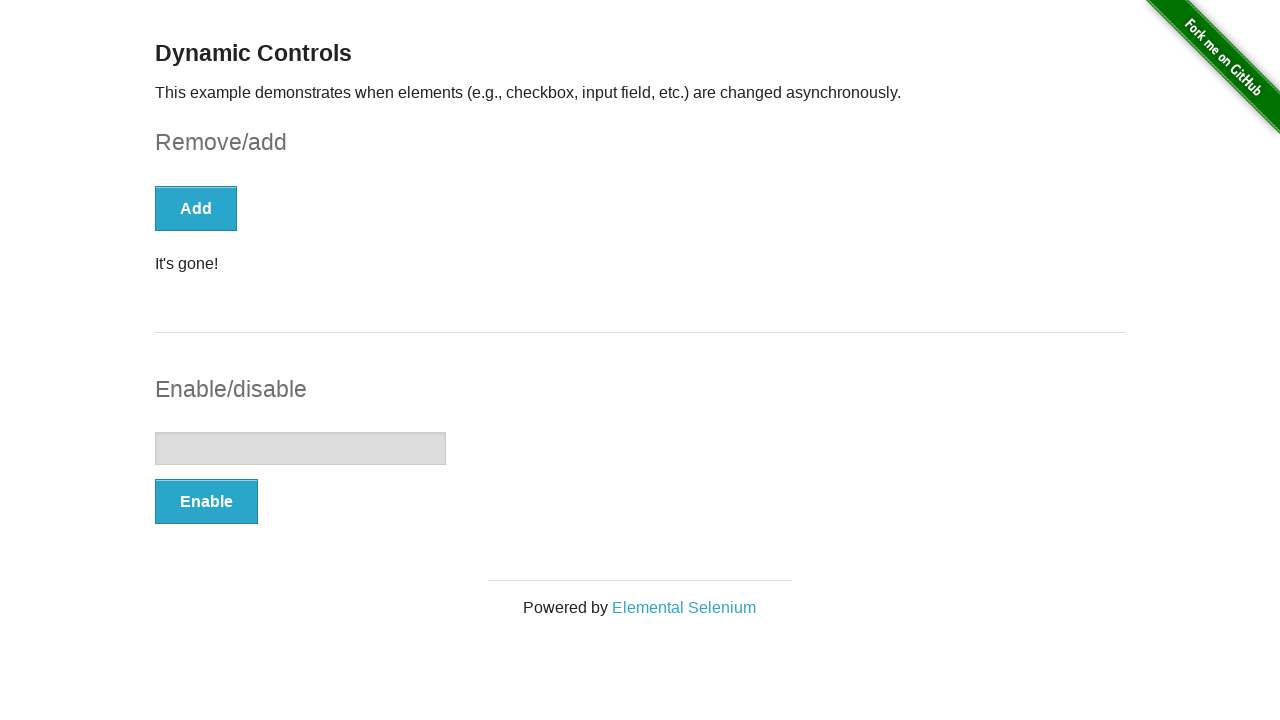

Verified removal message 'It's gone!' is correct
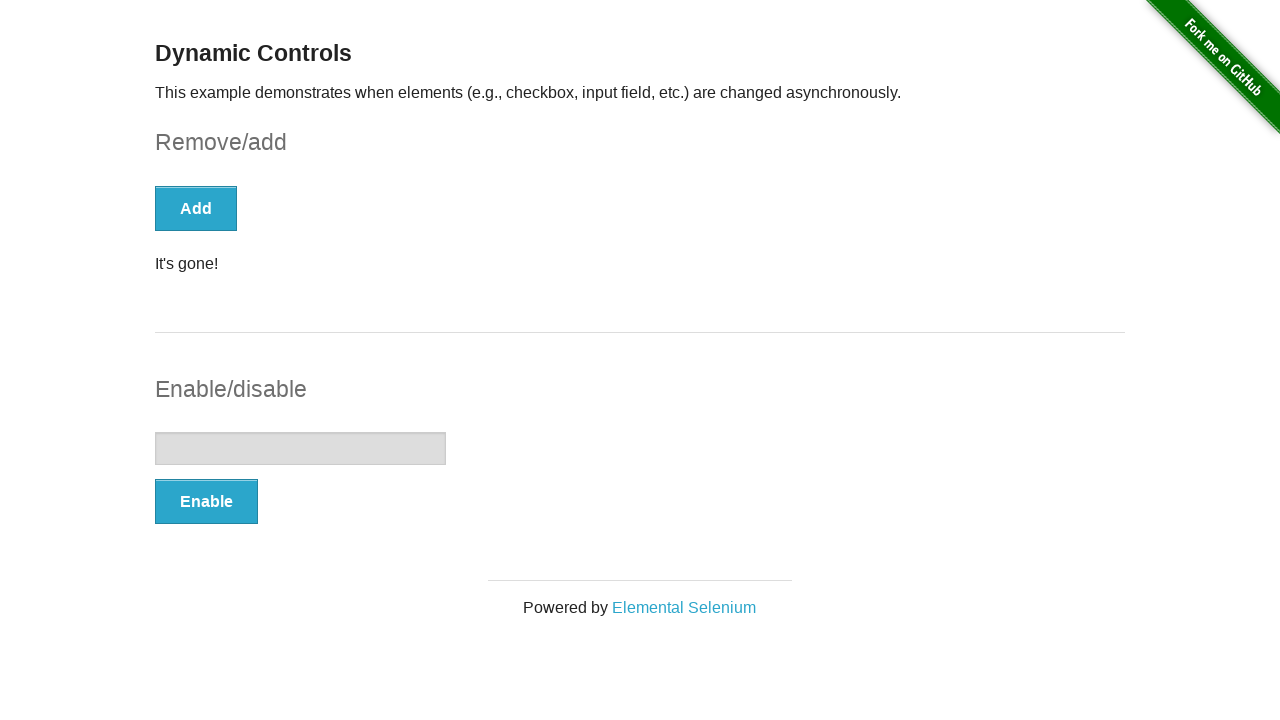

Clicked add button to restore the checkbox at (196, 208) on xpath=//button[@onclick='swapCheckbox()']
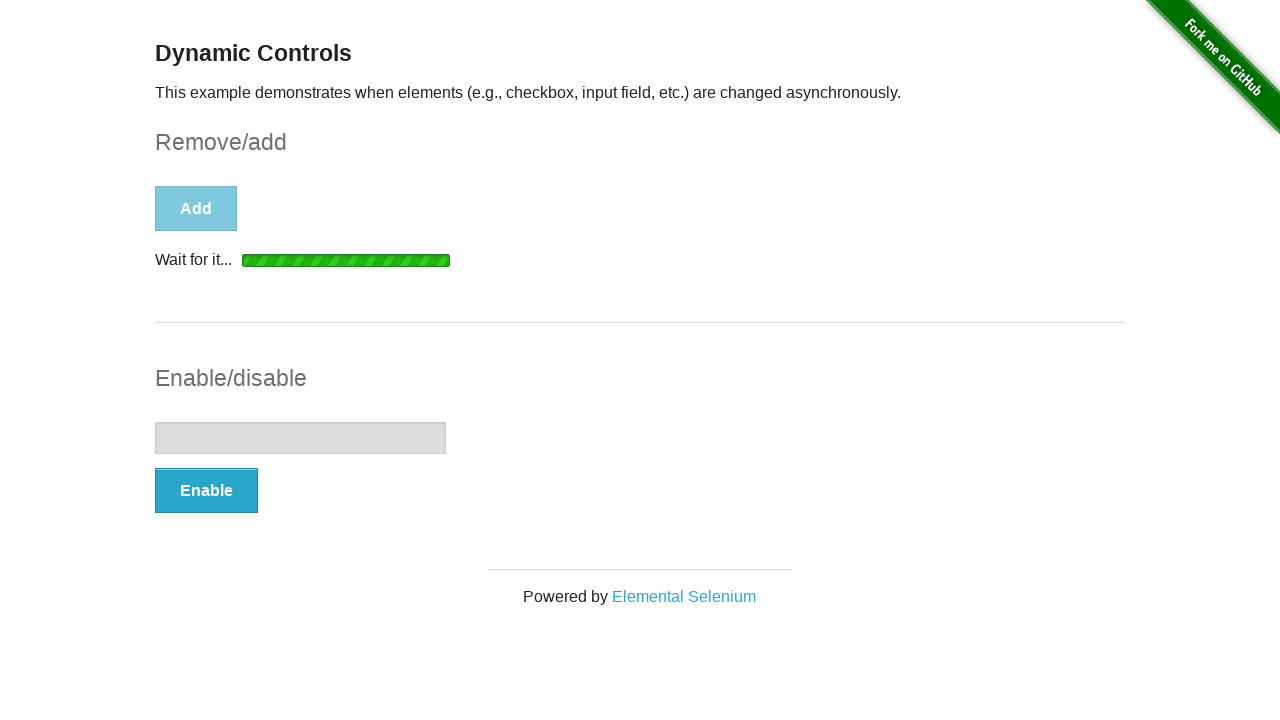

Waited for loading indicator to disappear
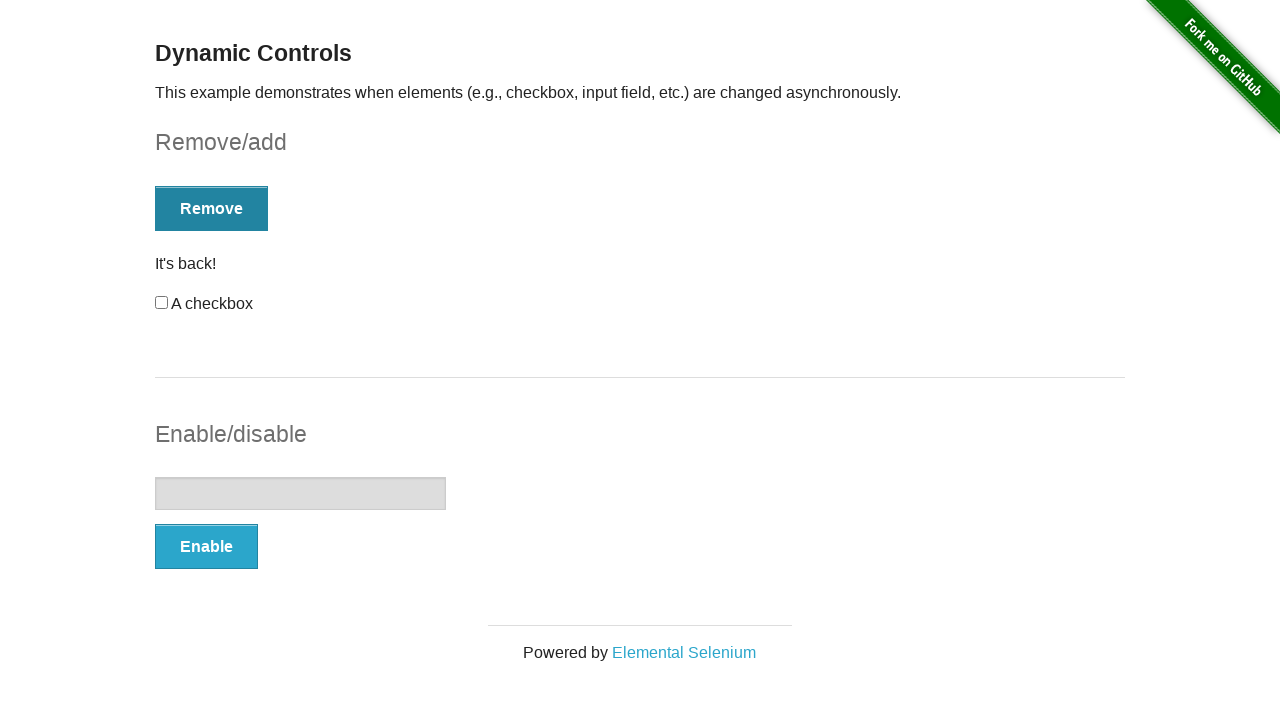

Retrieved message text after restoration: 'It's back!'
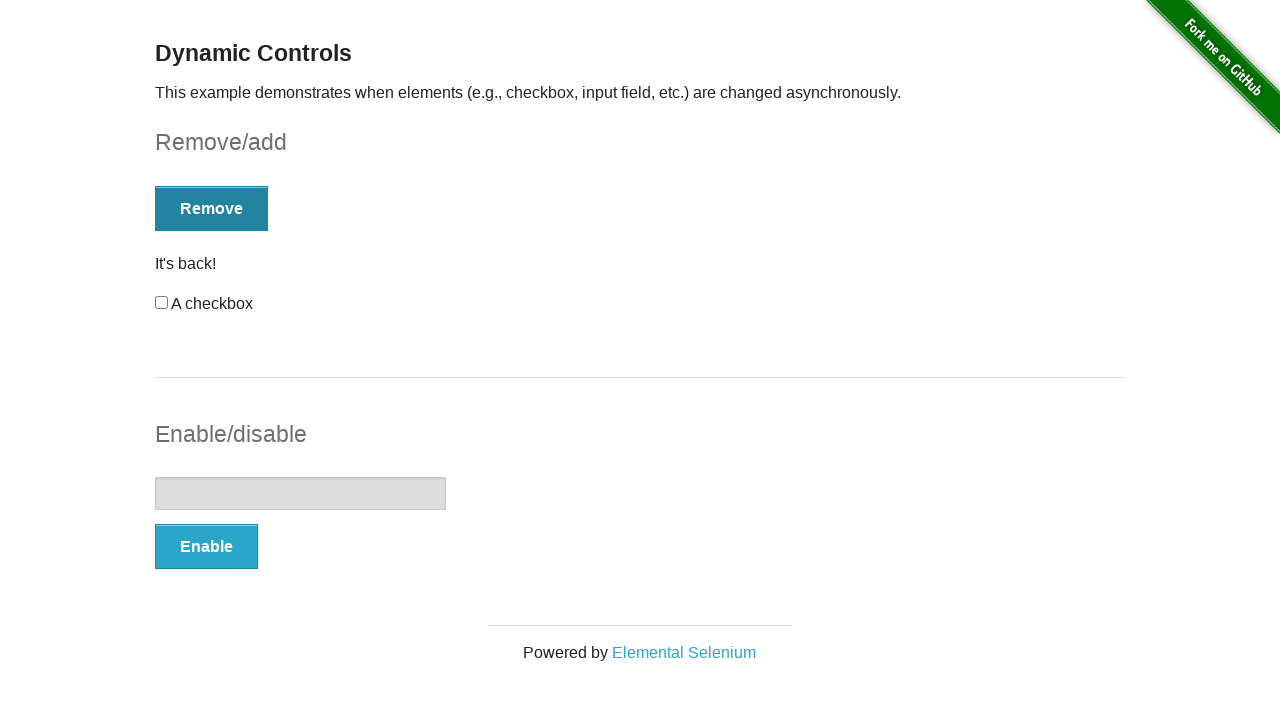

Verified restoration message 'It's back!' is correct
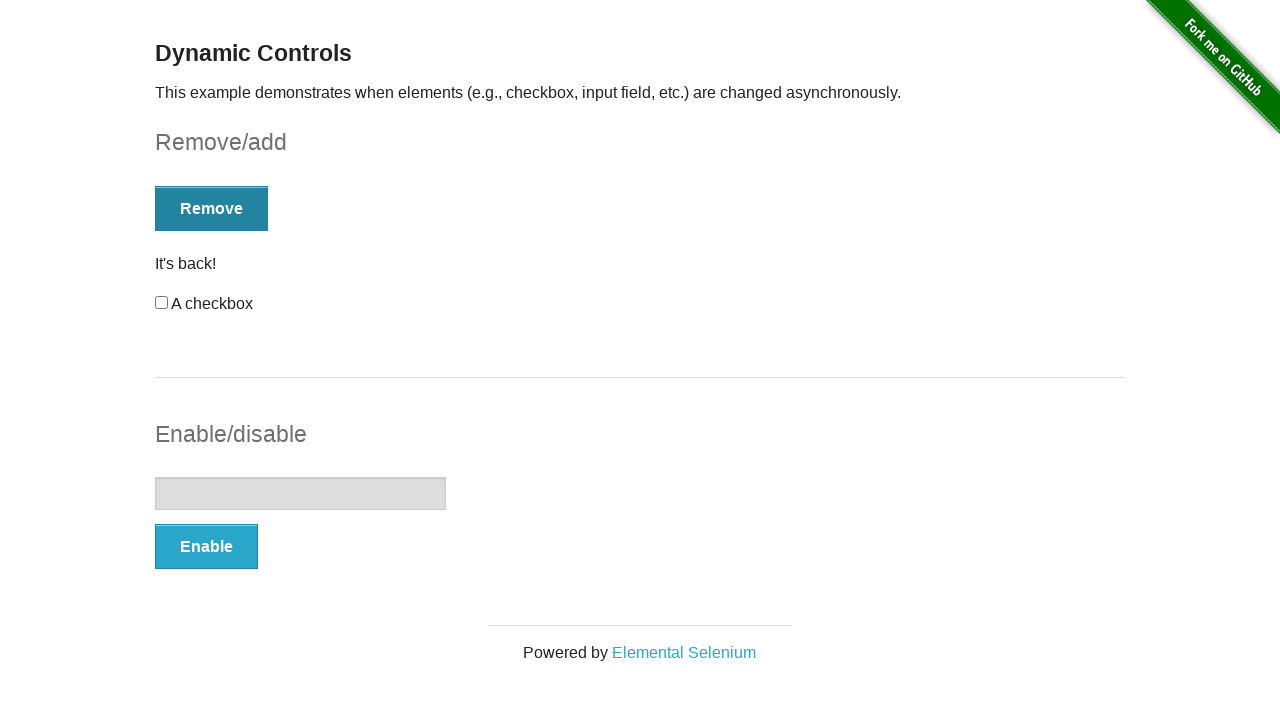

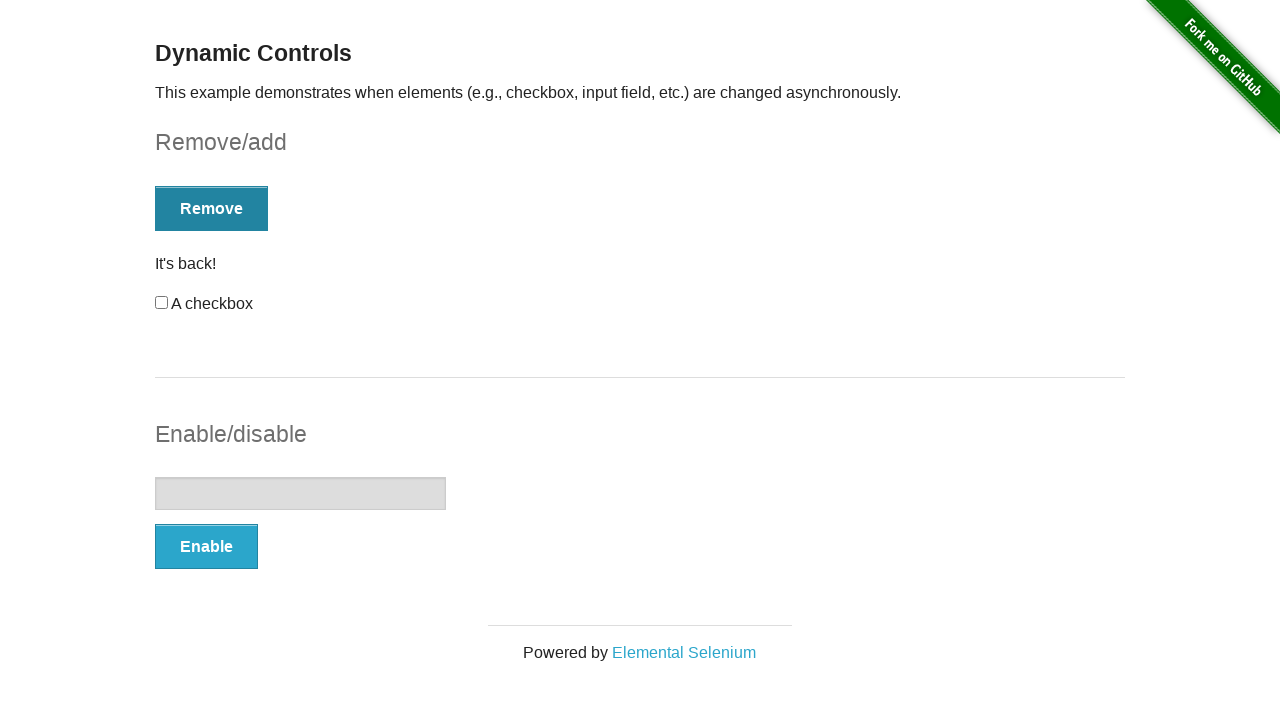